Tests Python.org search functionality by entering a search query and submitting it using keyboard Enter key

Starting URL: http://www.python.org

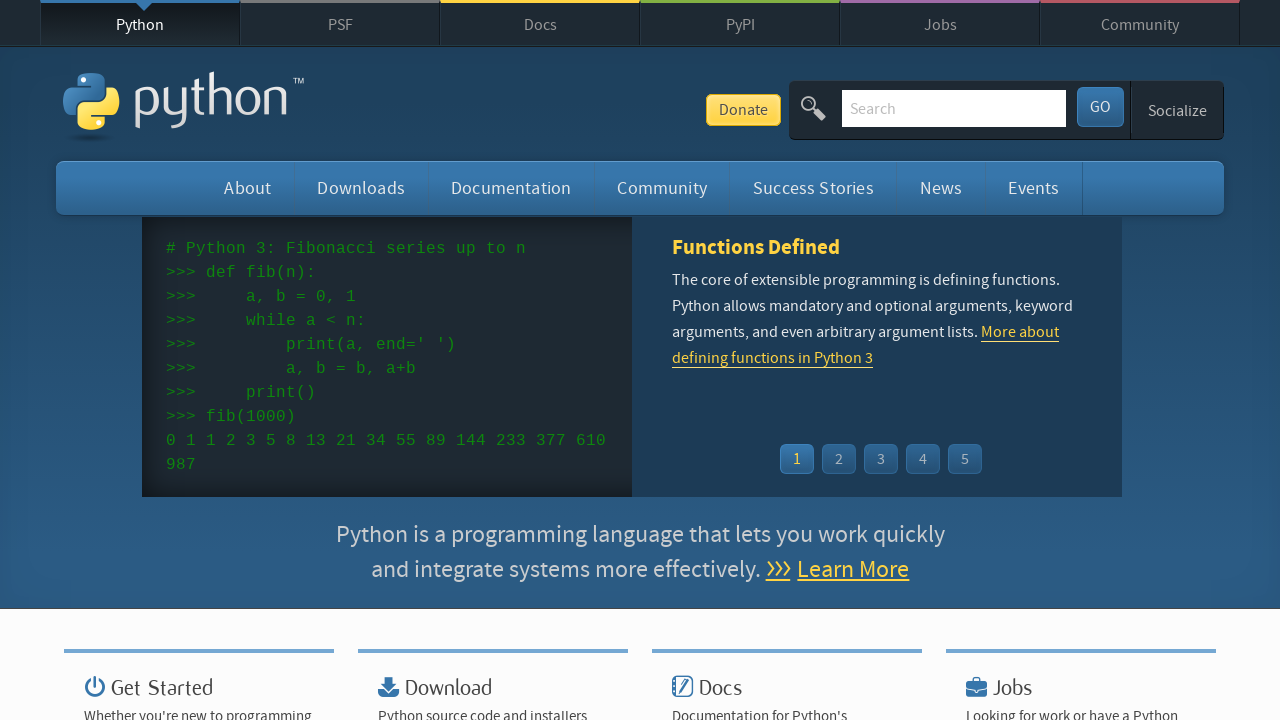

Cleared the search input field on input[name='q']
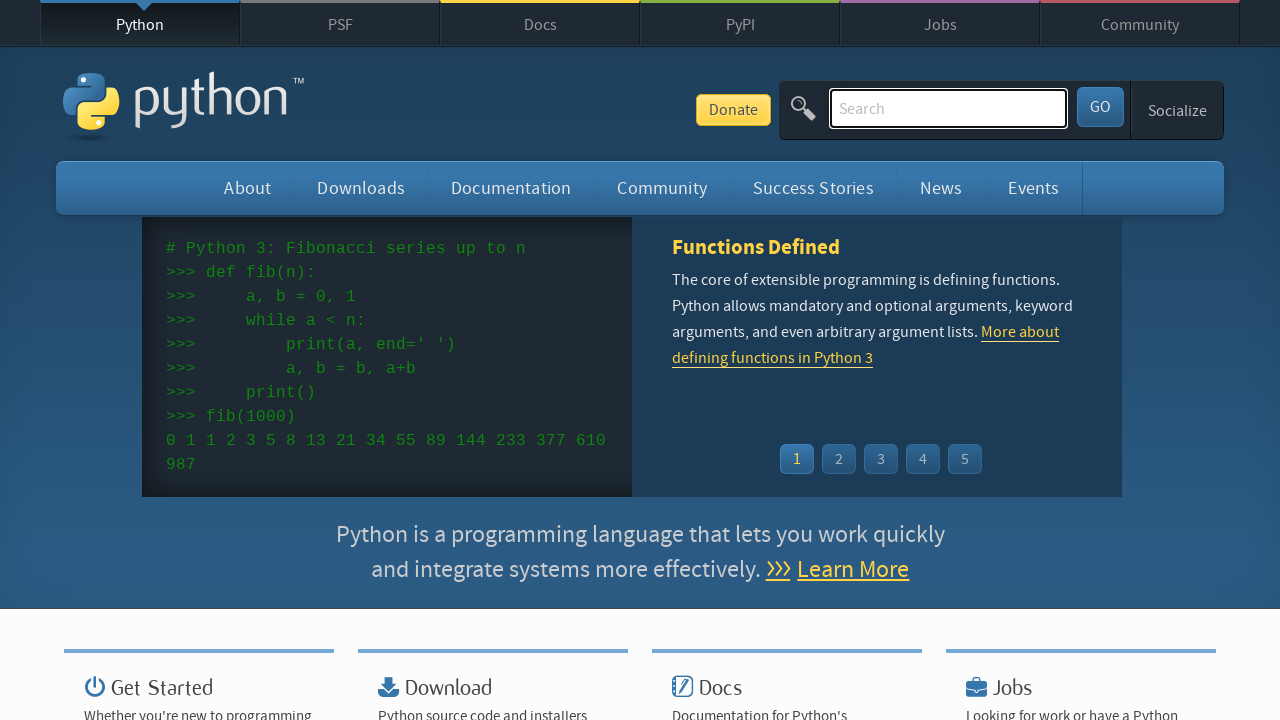

Entered 'pycon' into the search field on input[name='q']
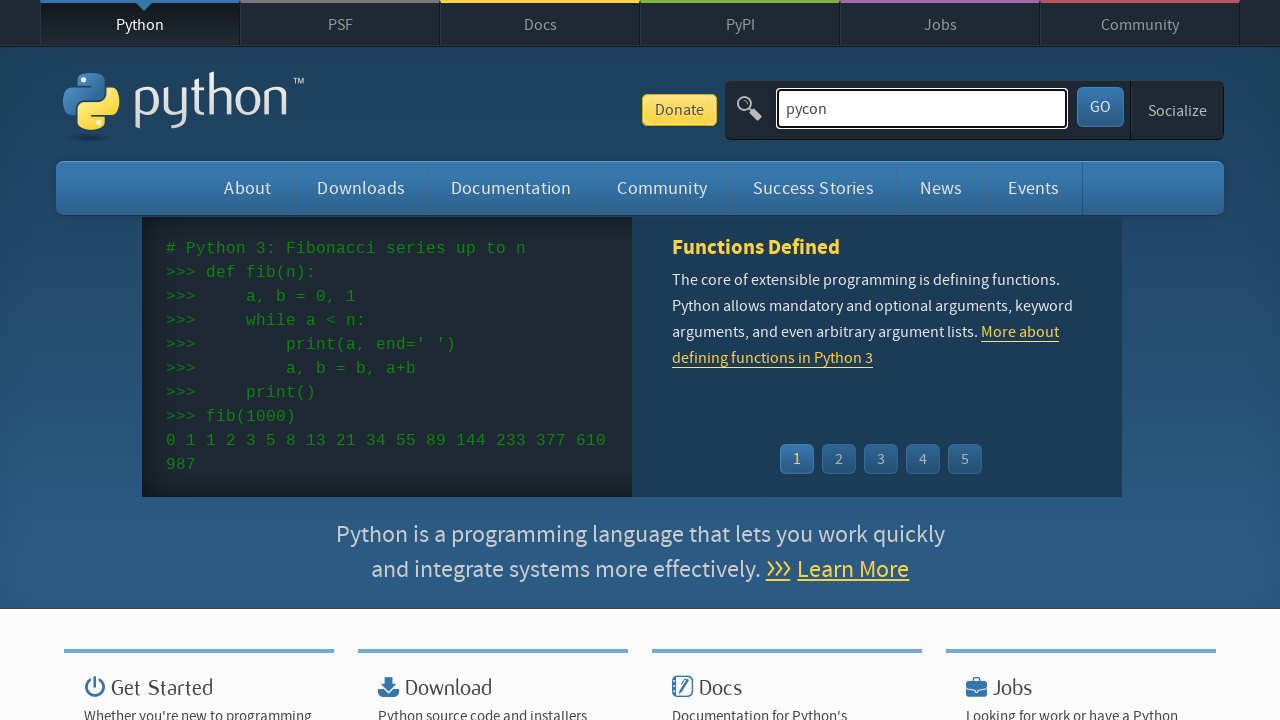

Pressed Enter to submit search query on input[name='q']
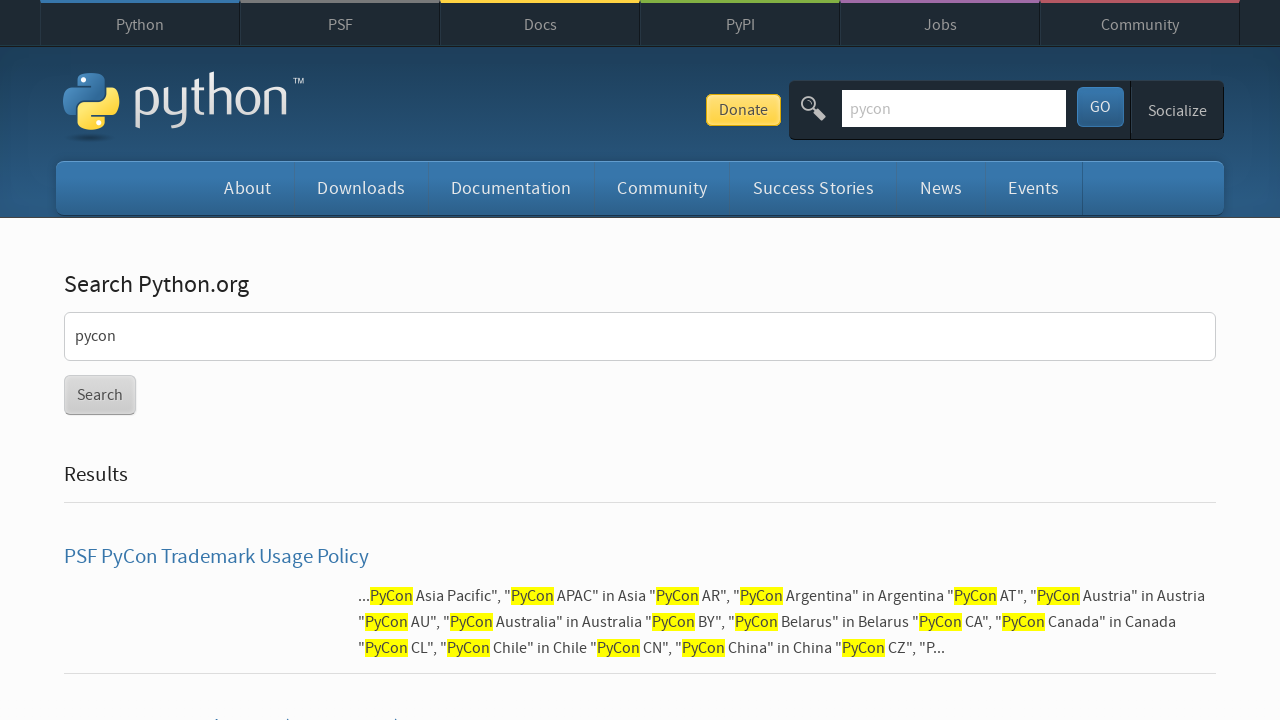

Search results page loaded successfully
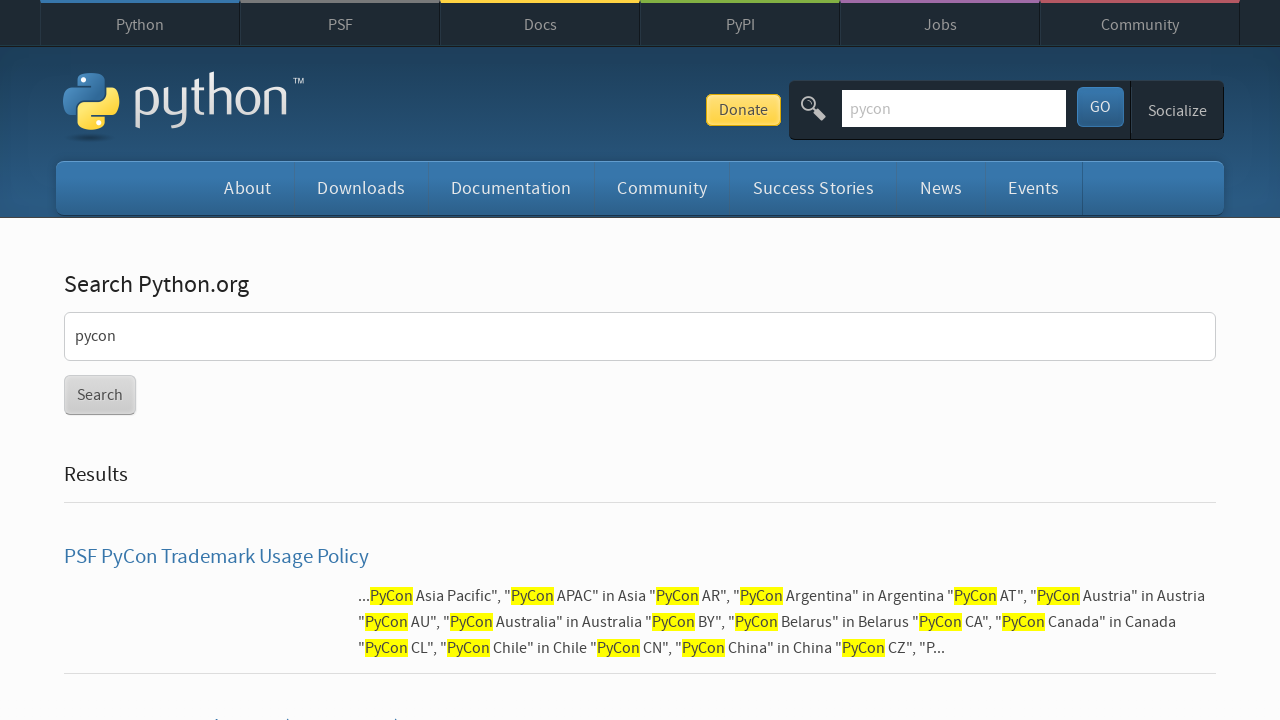

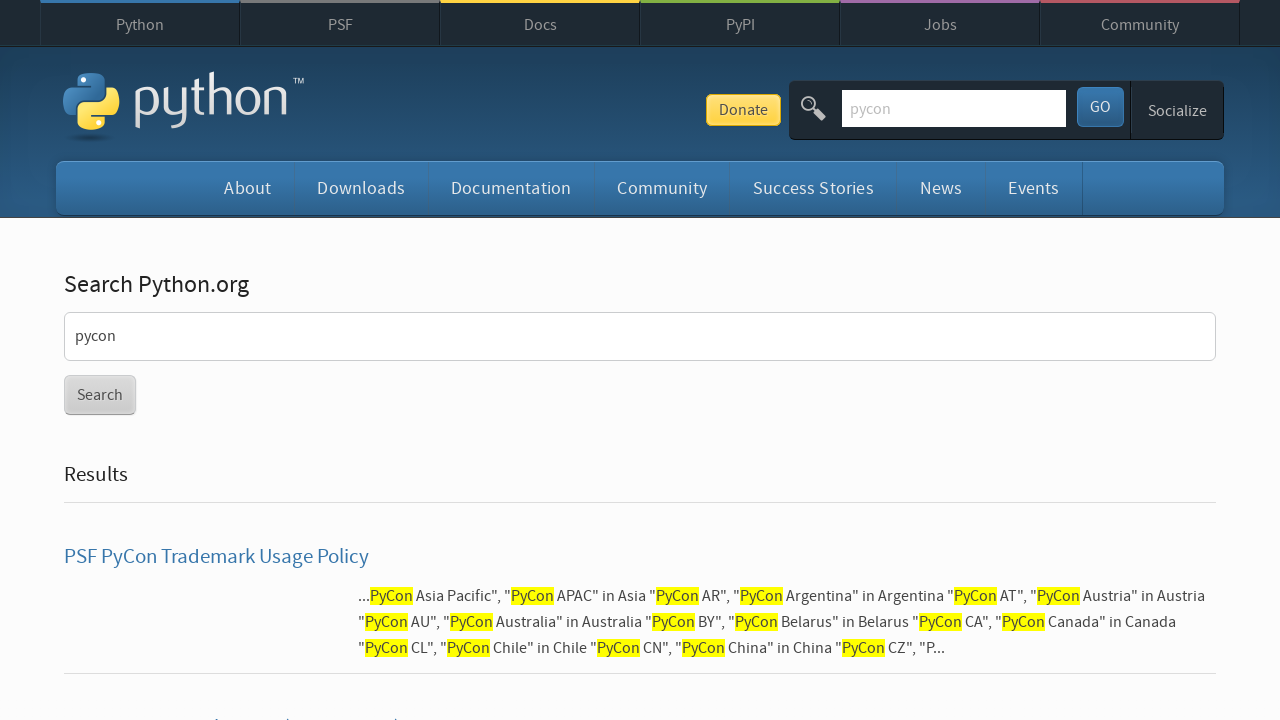